Verifies that the city dropdown is not readonly

Starting URL: https://demoqa.com/automation-practice-form

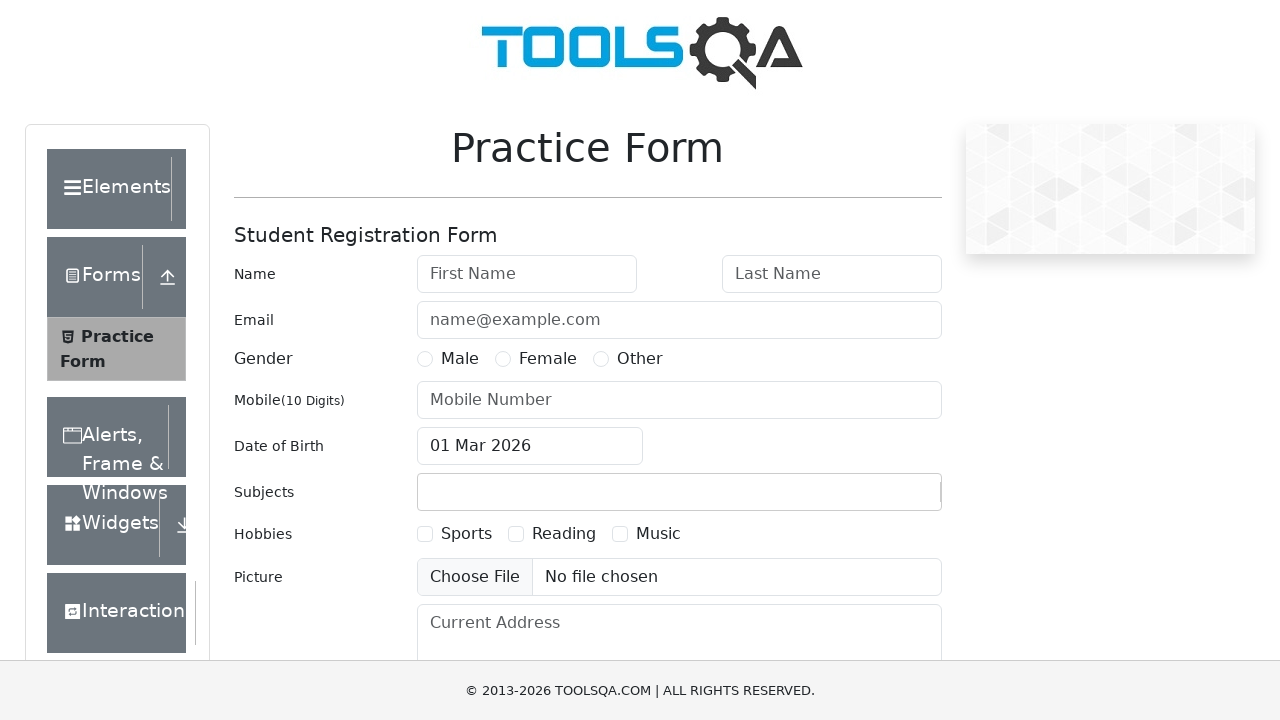

Located city dropdown element
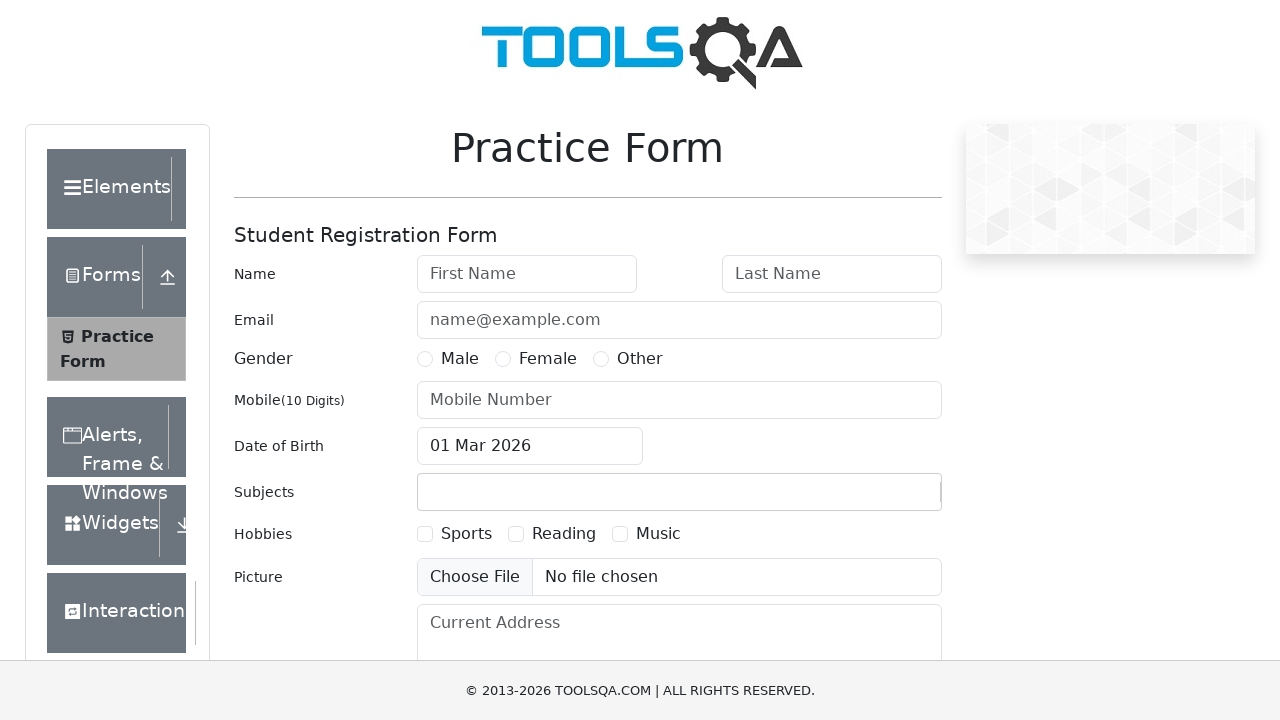

Retrieved readonly attribute from city dropdown
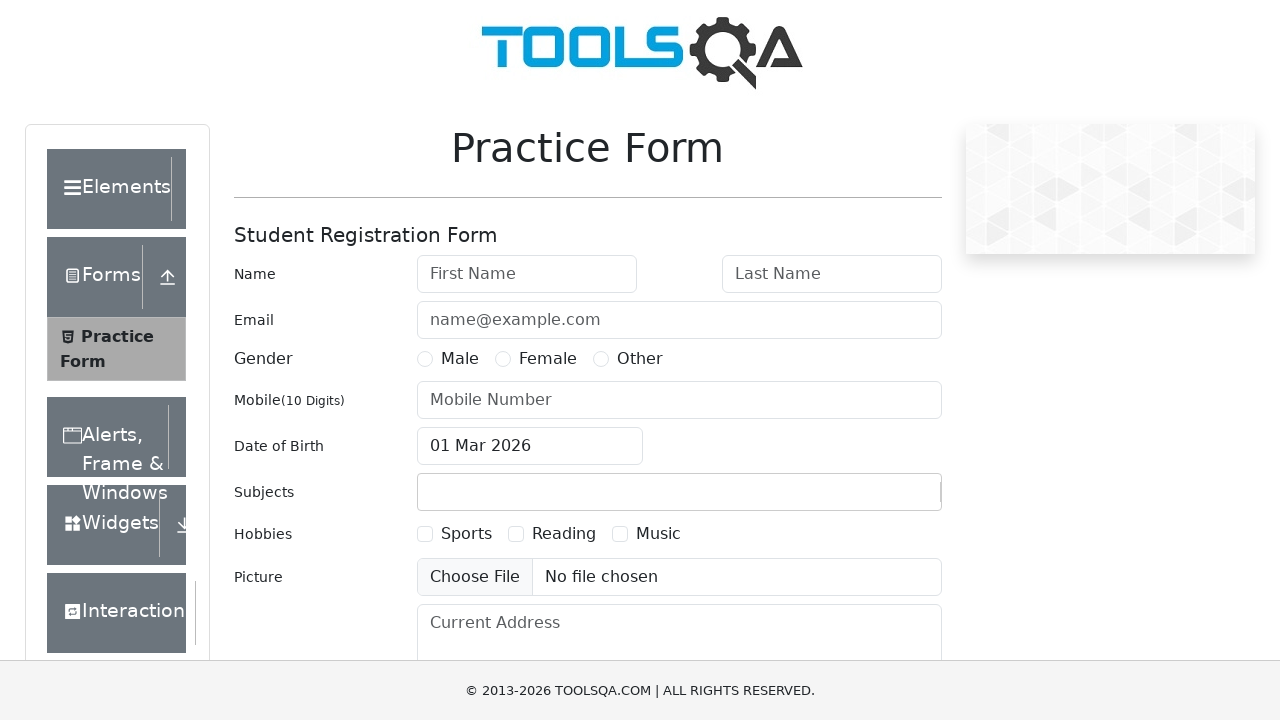

Verified city dropdown is not readonly
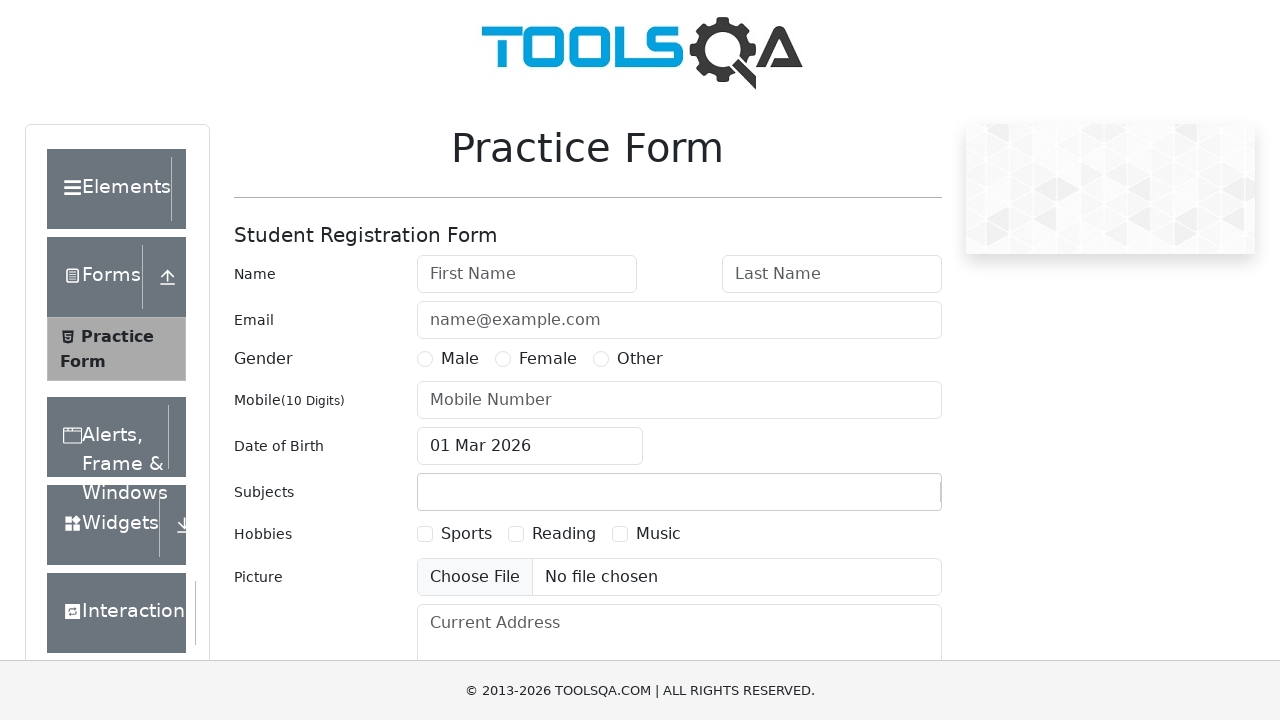

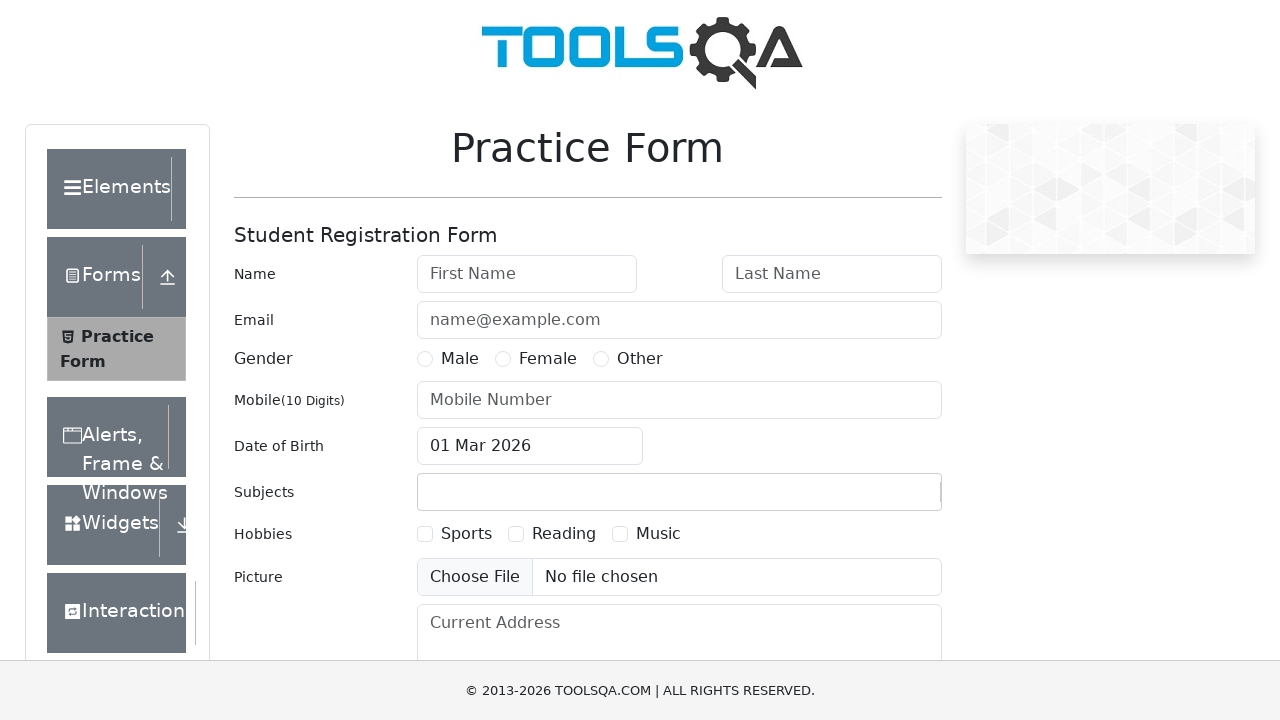